Scrolls to the bottom of the page using JavaScript execution

Starting URL: https://playwright.dev/python/

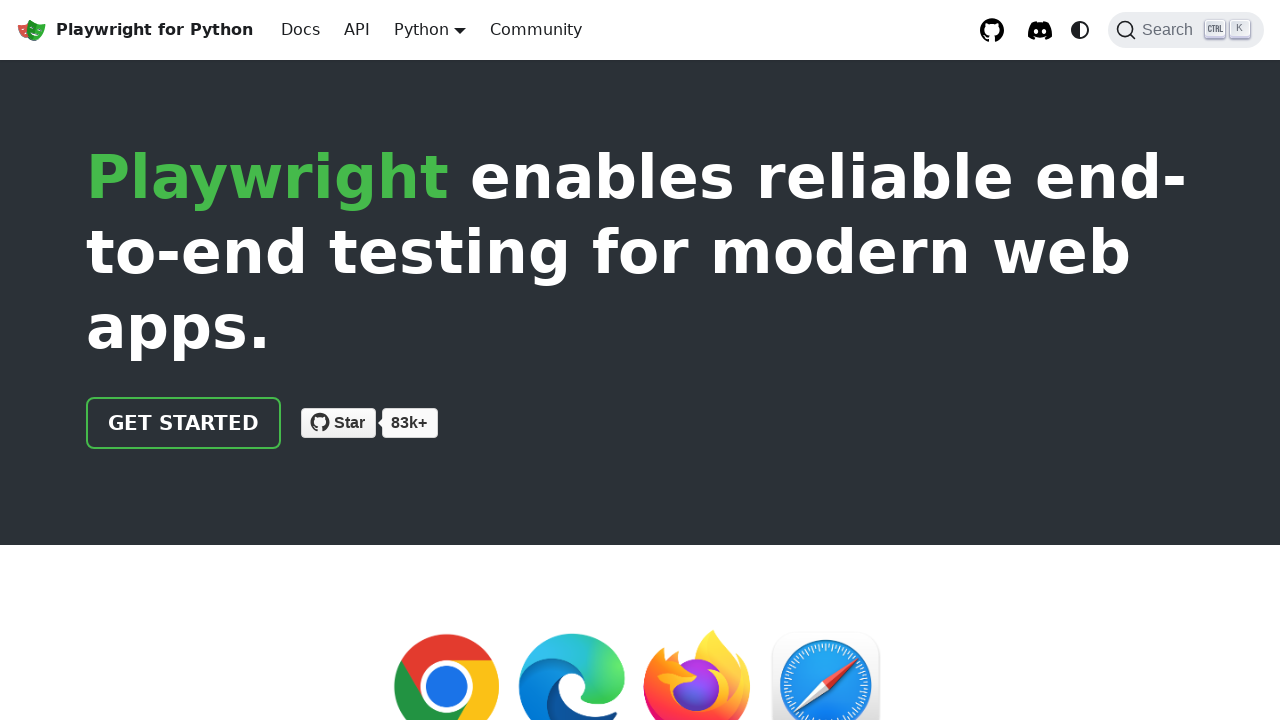

Navigated to https://playwright.dev/python/
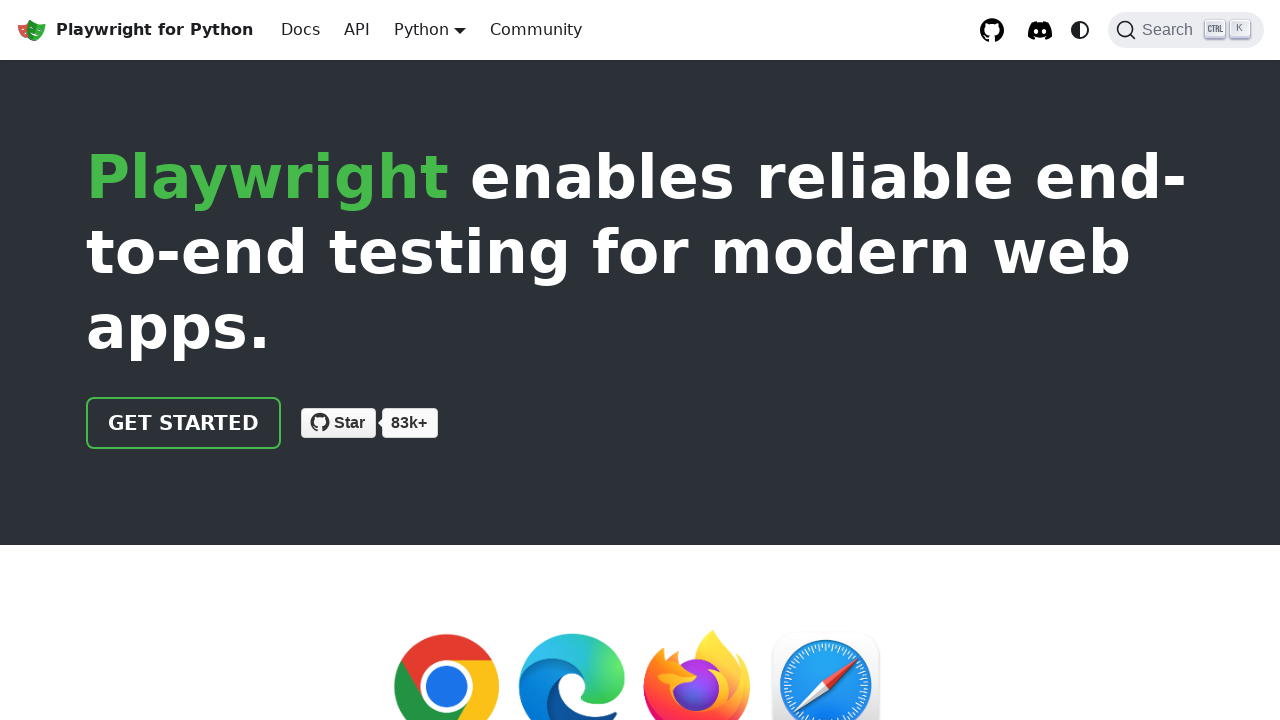

Scrolled to bottom of page using JavaScript execution
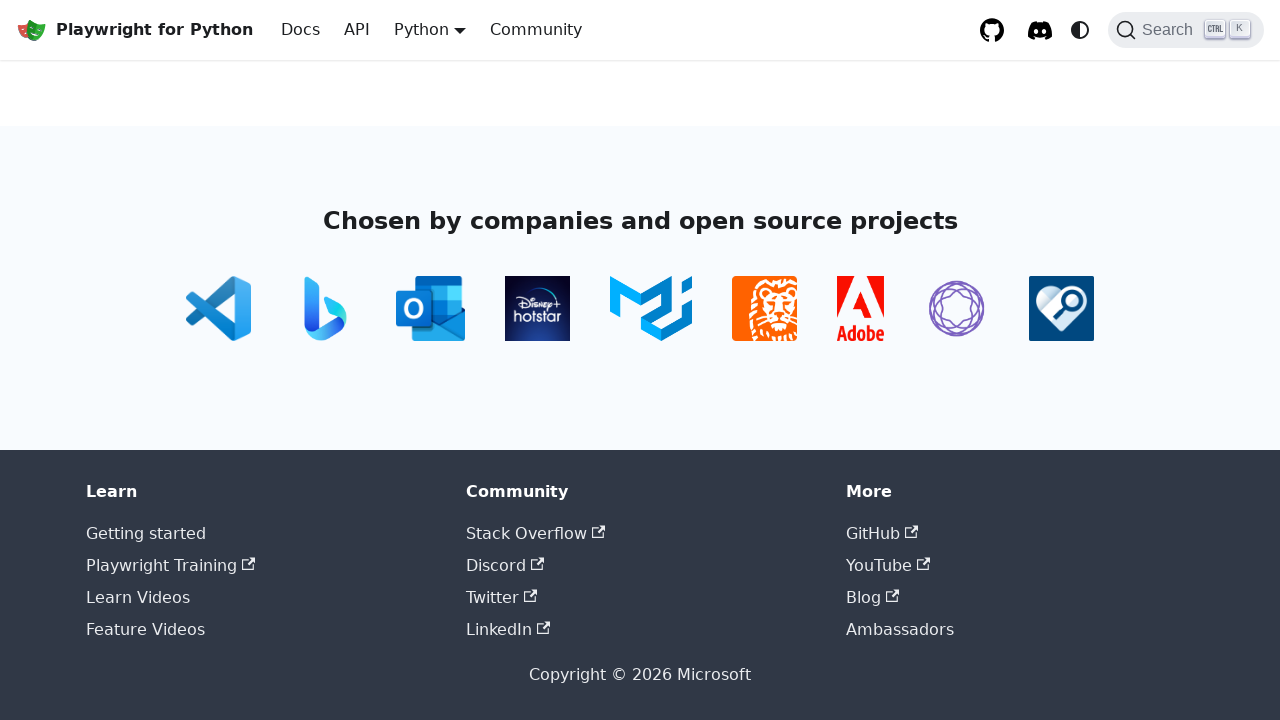

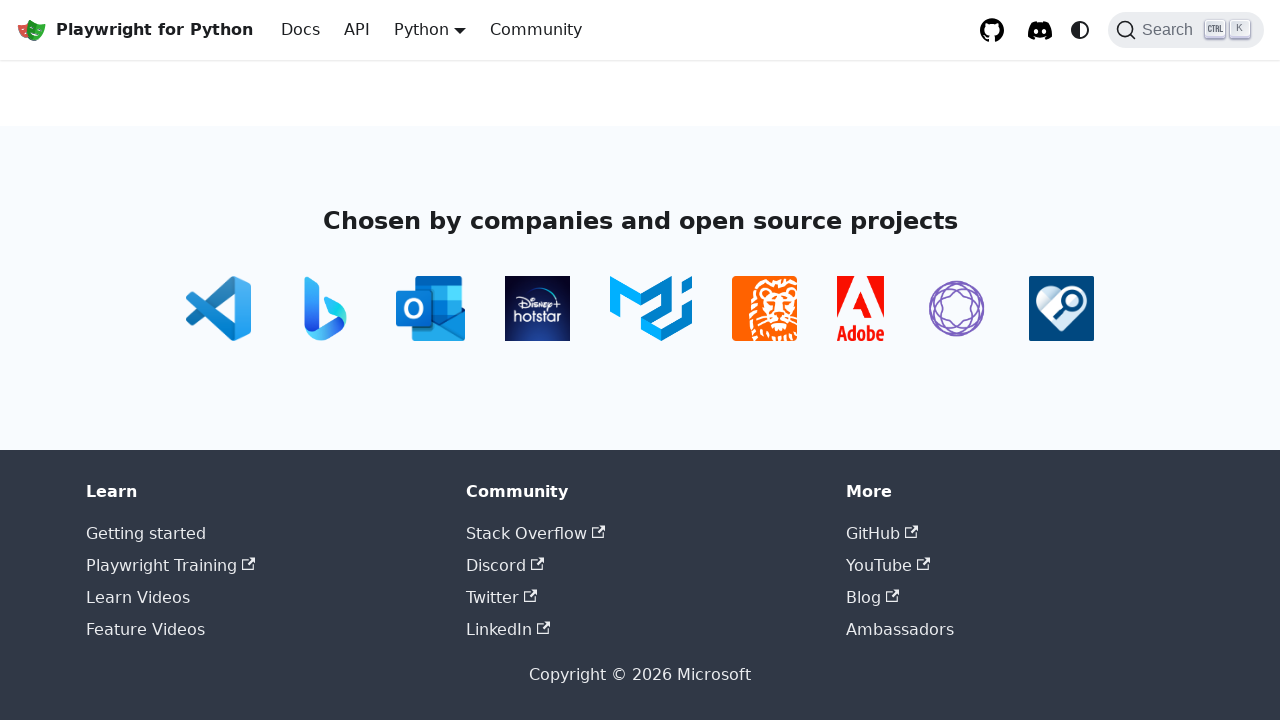